Opens GeoGebra Classic web application and verifies the page loads successfully

Starting URL: https://www.geogebra.org/classic

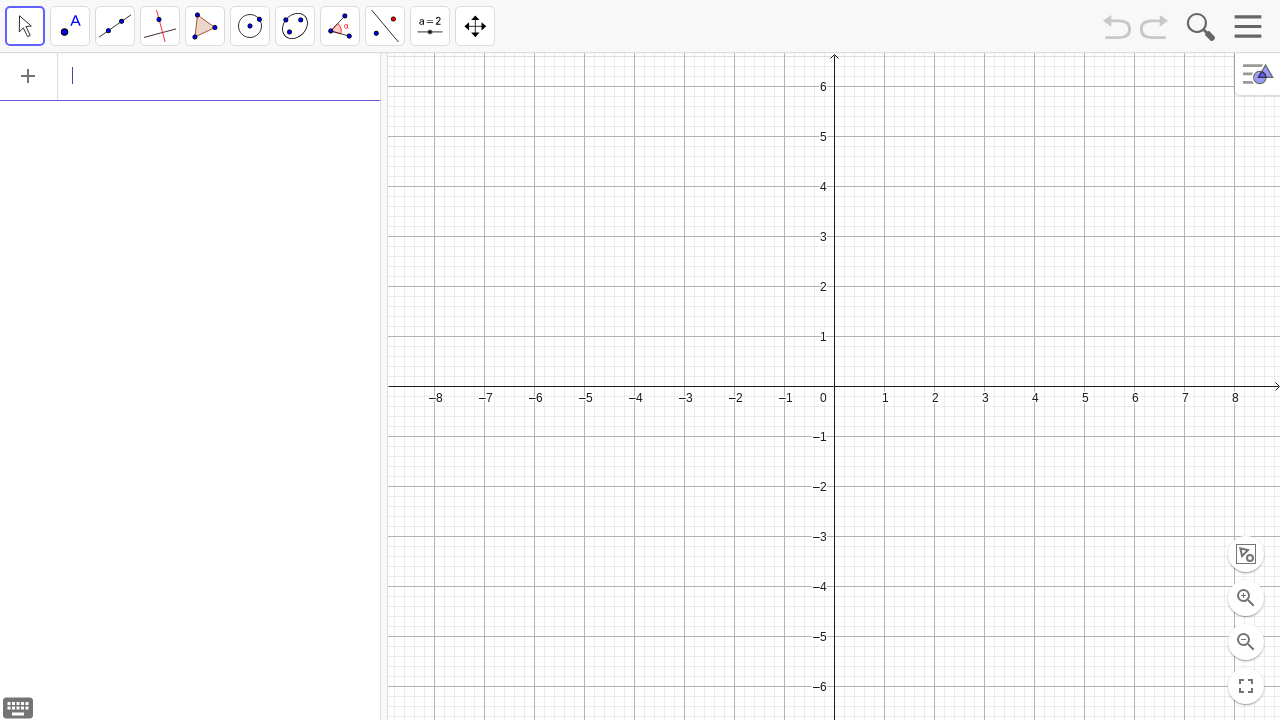

Waited for GeoGebra Classic page to reach network idle state
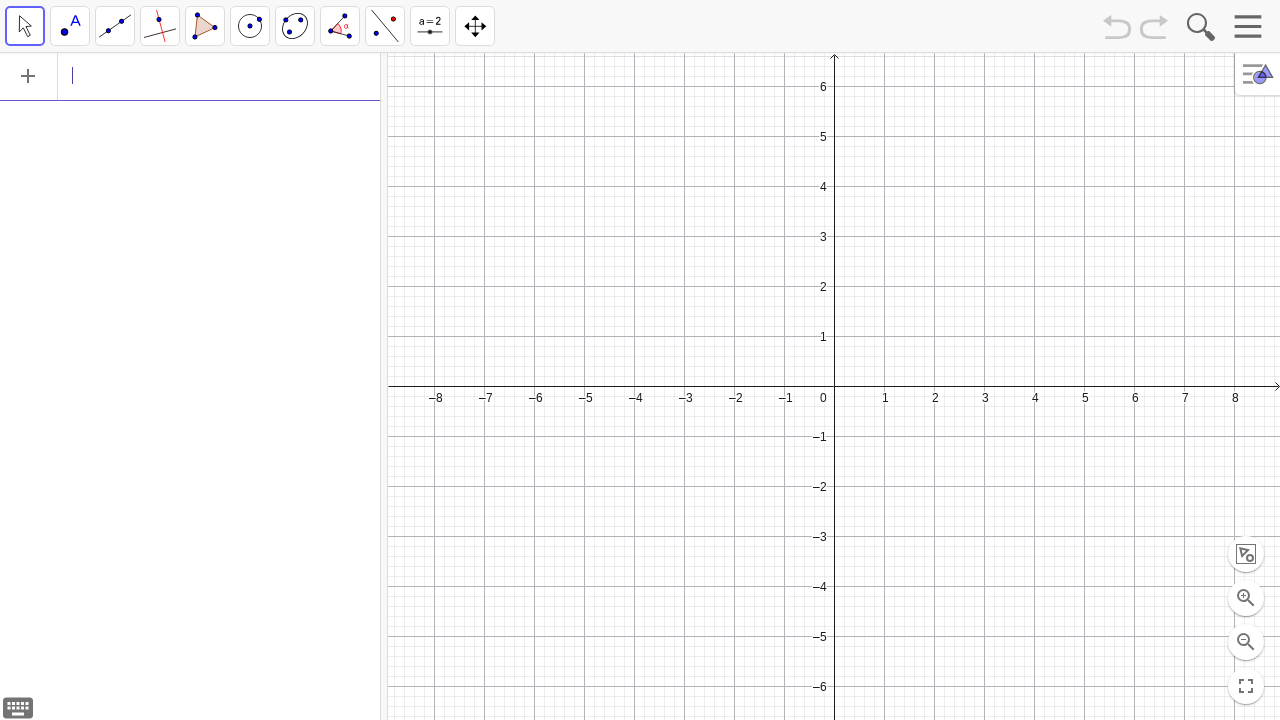

Verified body element is present on the page
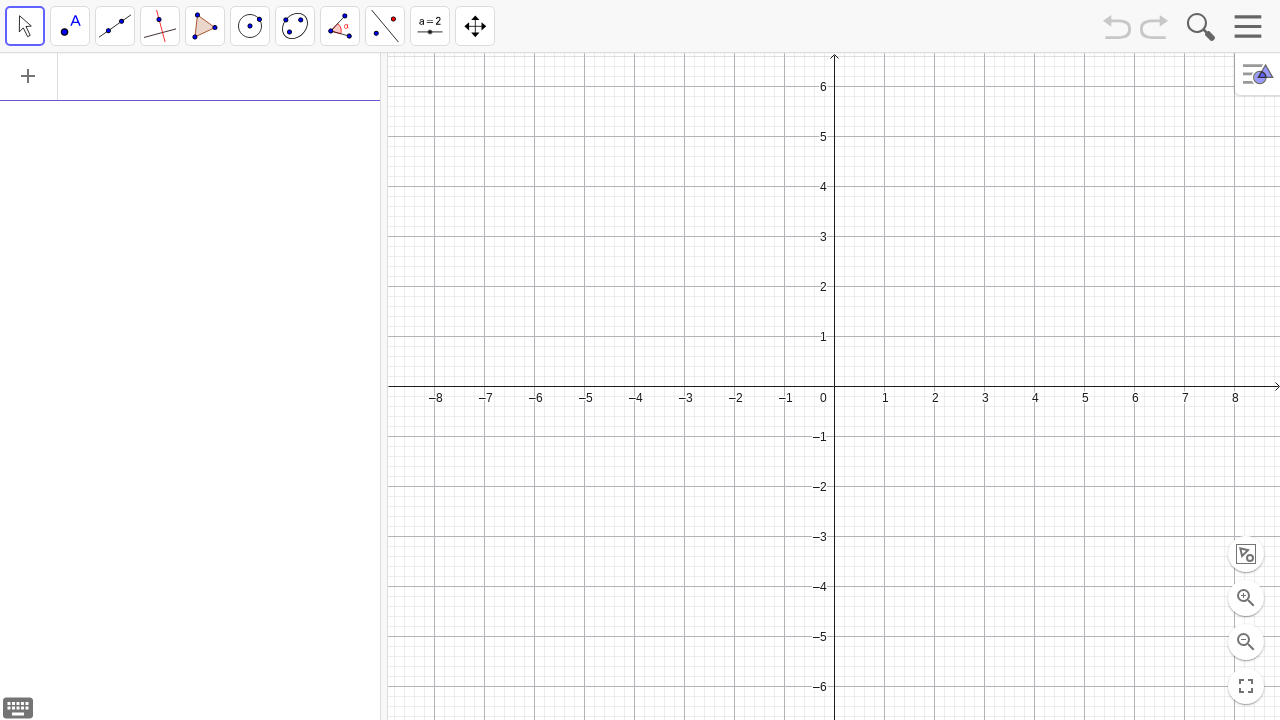

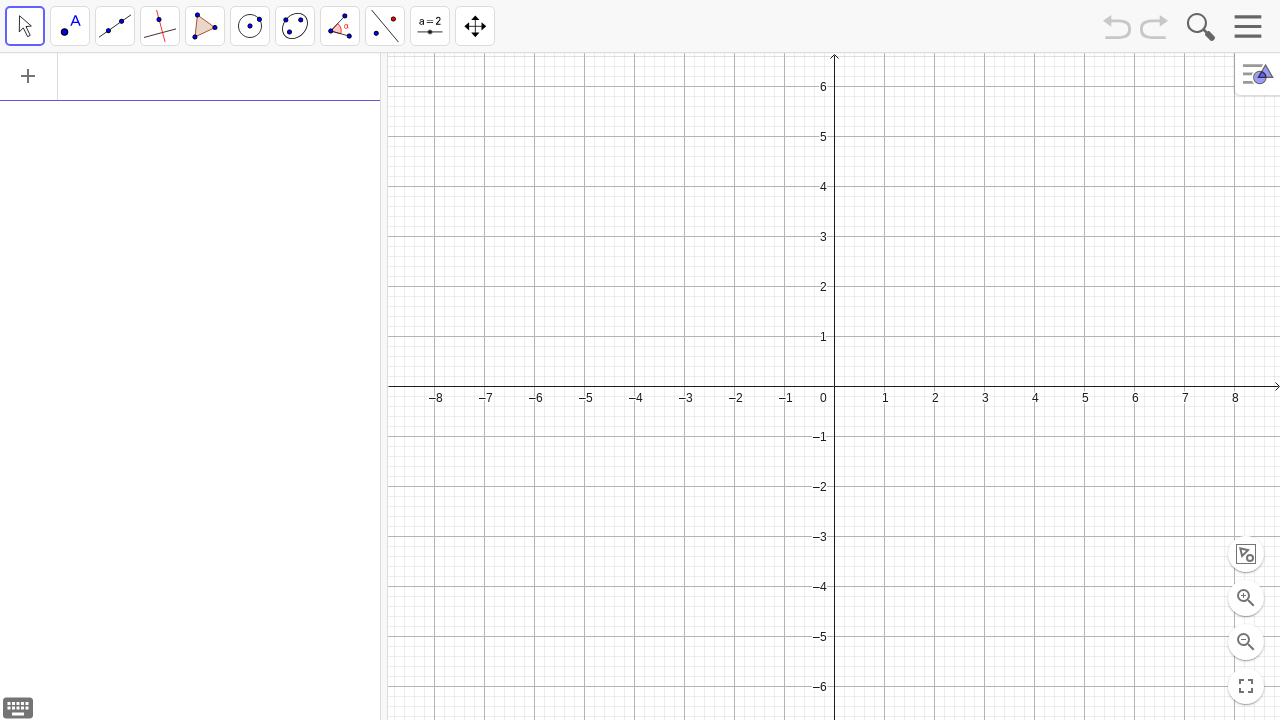